Tests dynamic form fields including date picker selection (month, year, day), subject autocomplete input, and checkbox selection on a practice form.

Starting URL: https://demoqa.com/automation-practice-form

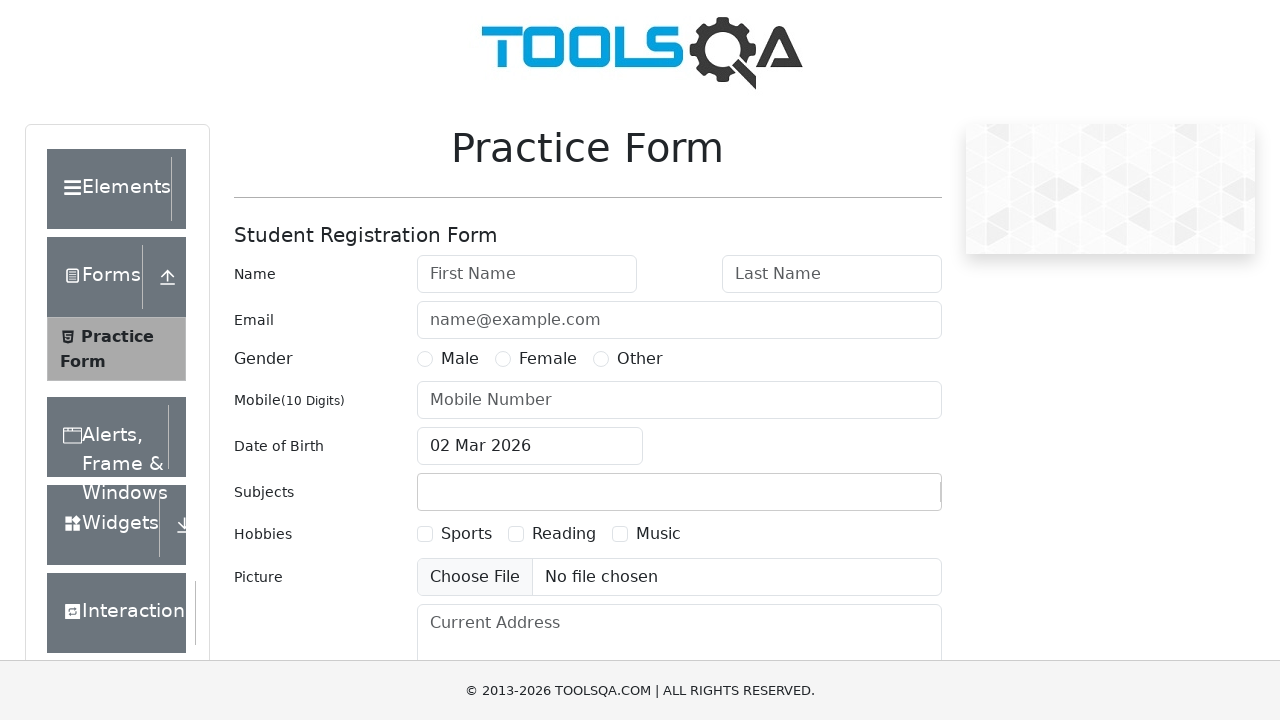

Clicked date of birth input to open date picker at (530, 446) on #dateOfBirthInput
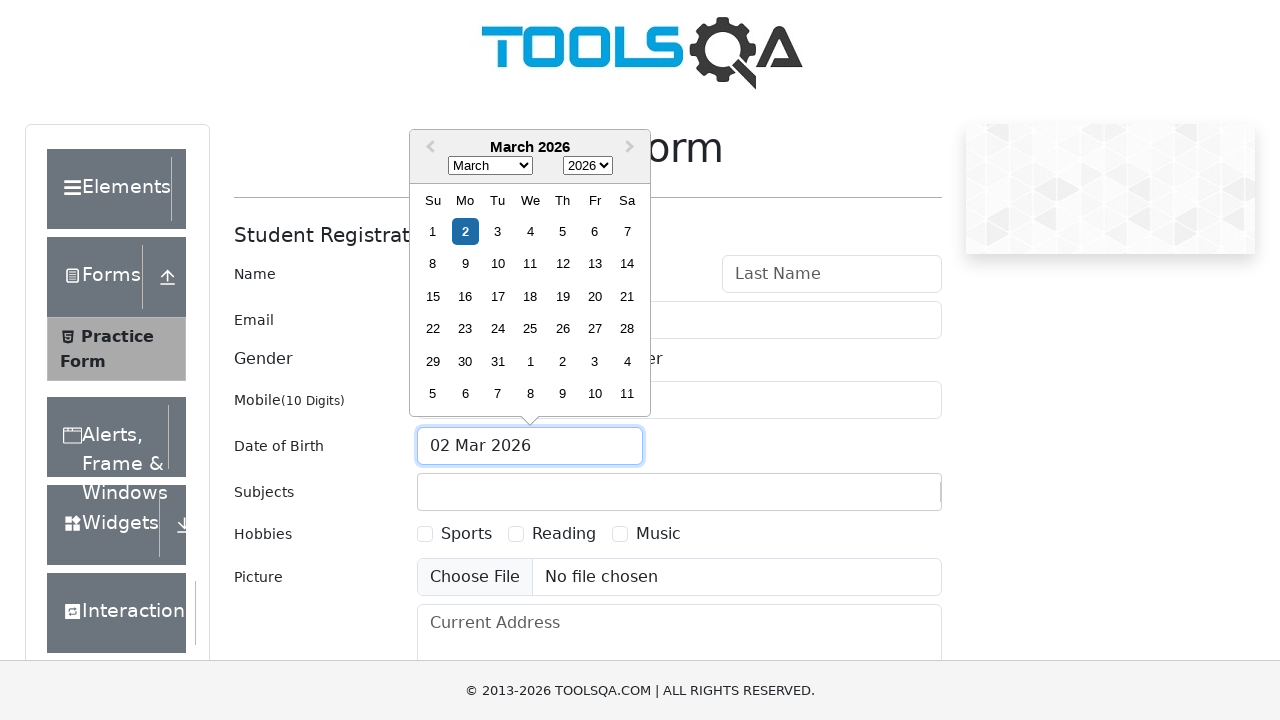

Selected May (month 4) from date picker dropdown on .react-datepicker__month-select
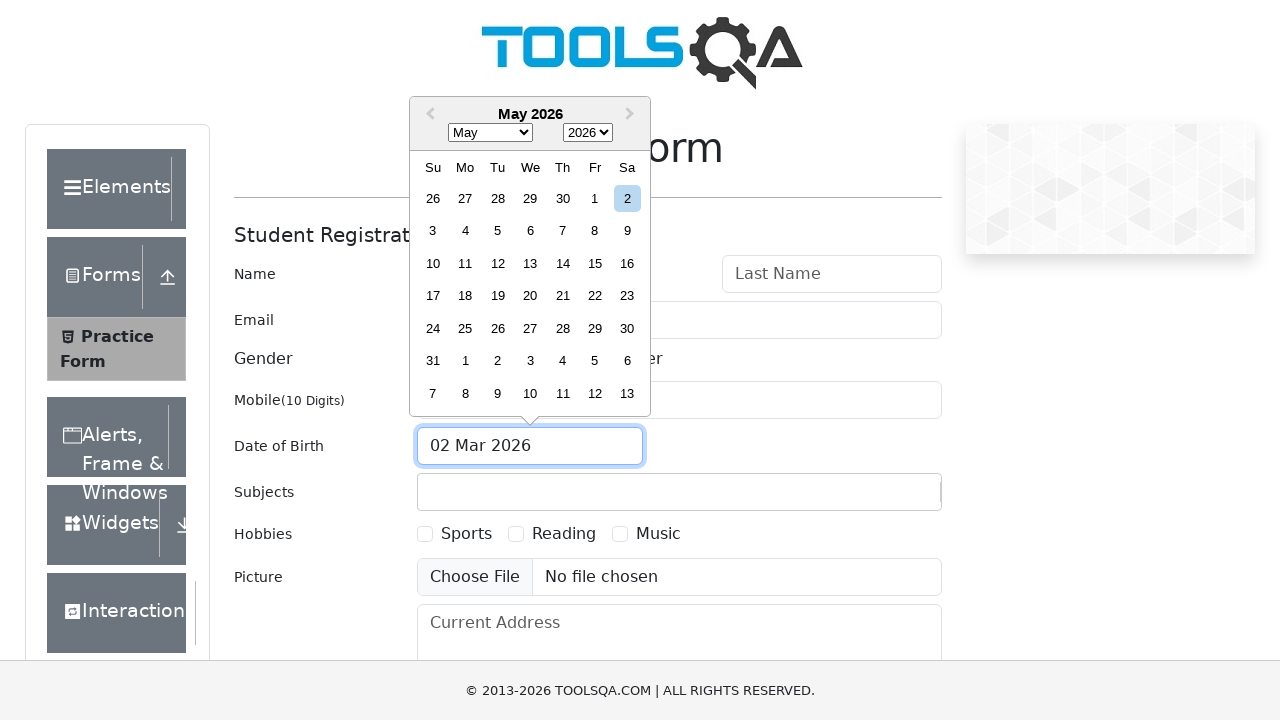

Selected year 1990 from date picker dropdown on .react-datepicker__year-select
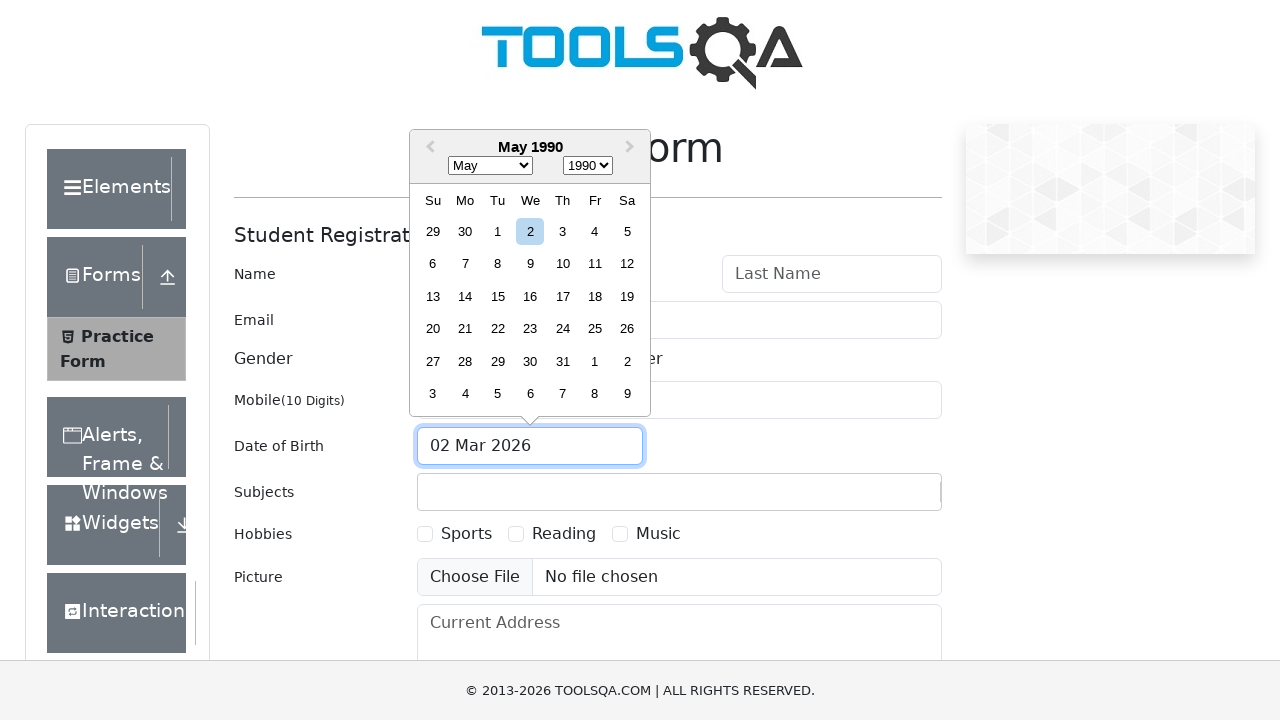

Selected day 15 from date picker calendar at (498, 296) on .react-datepicker__day--015
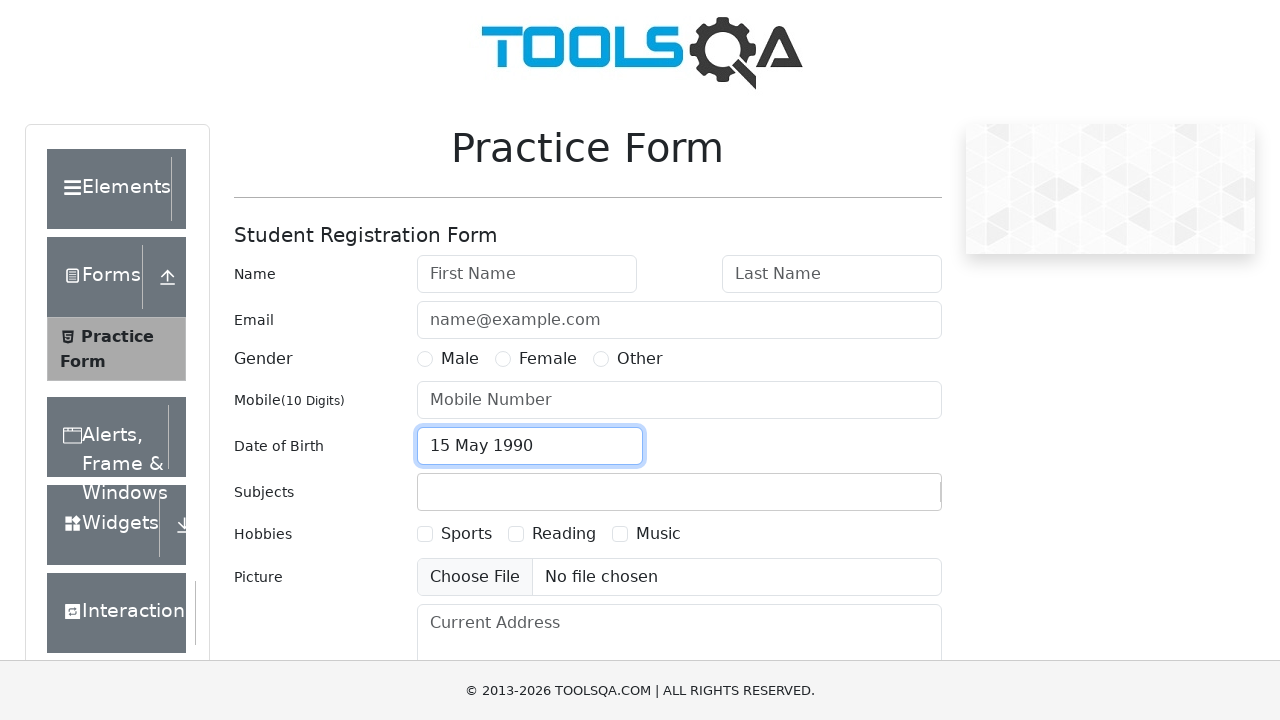

Filled subjects input field with 'Maths' on #subjectsInput
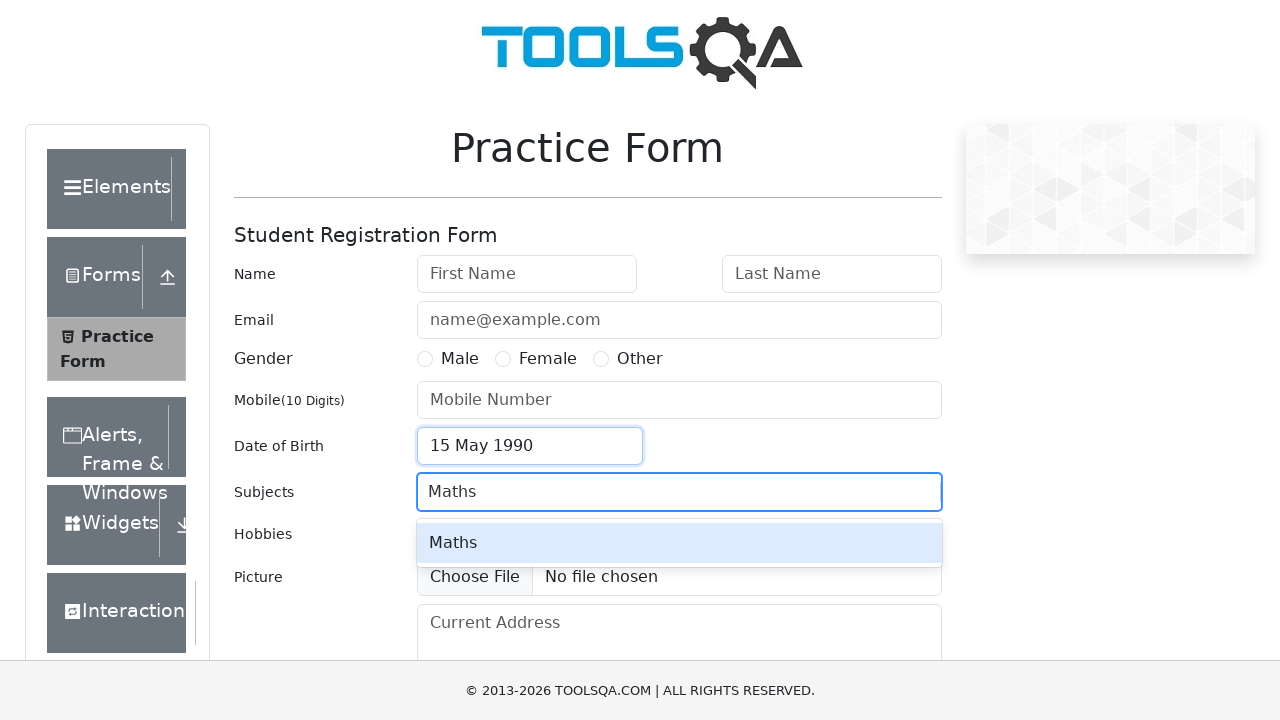

Pressed Enter to confirm Maths subject selection
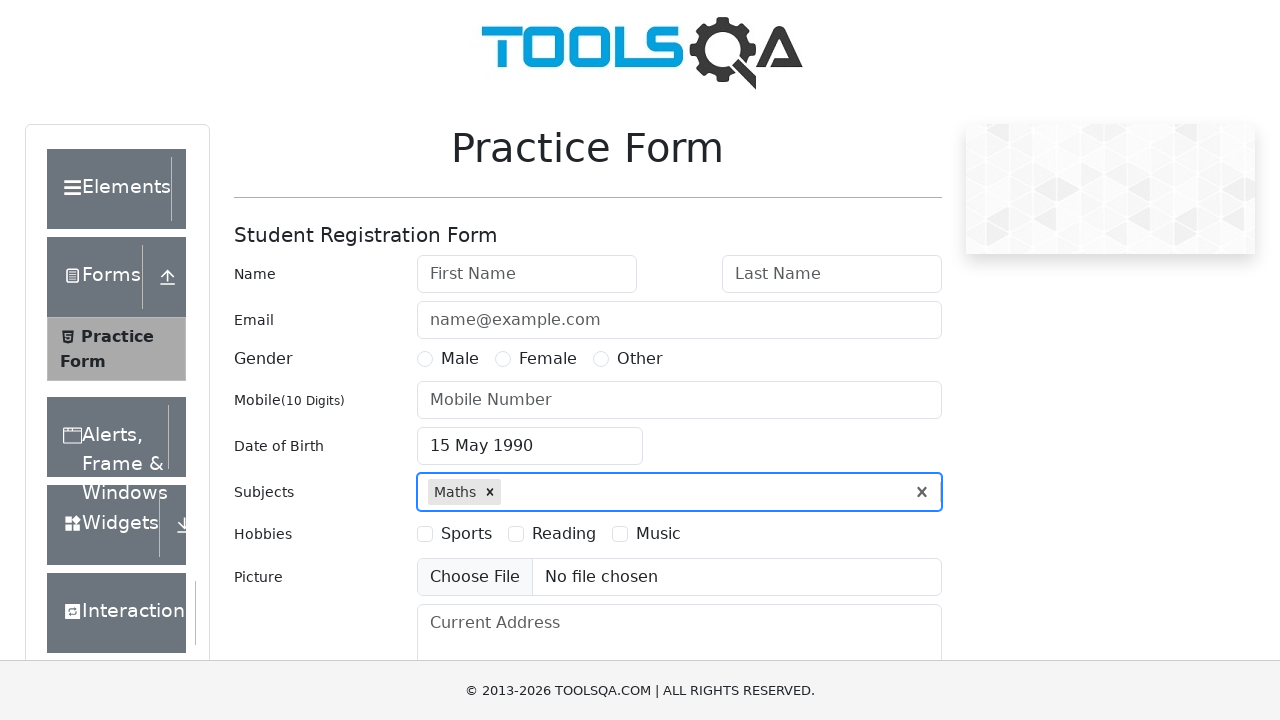

Clicked Sports hobbies checkbox at (466, 534) on label[for='hobbies-checkbox-1']
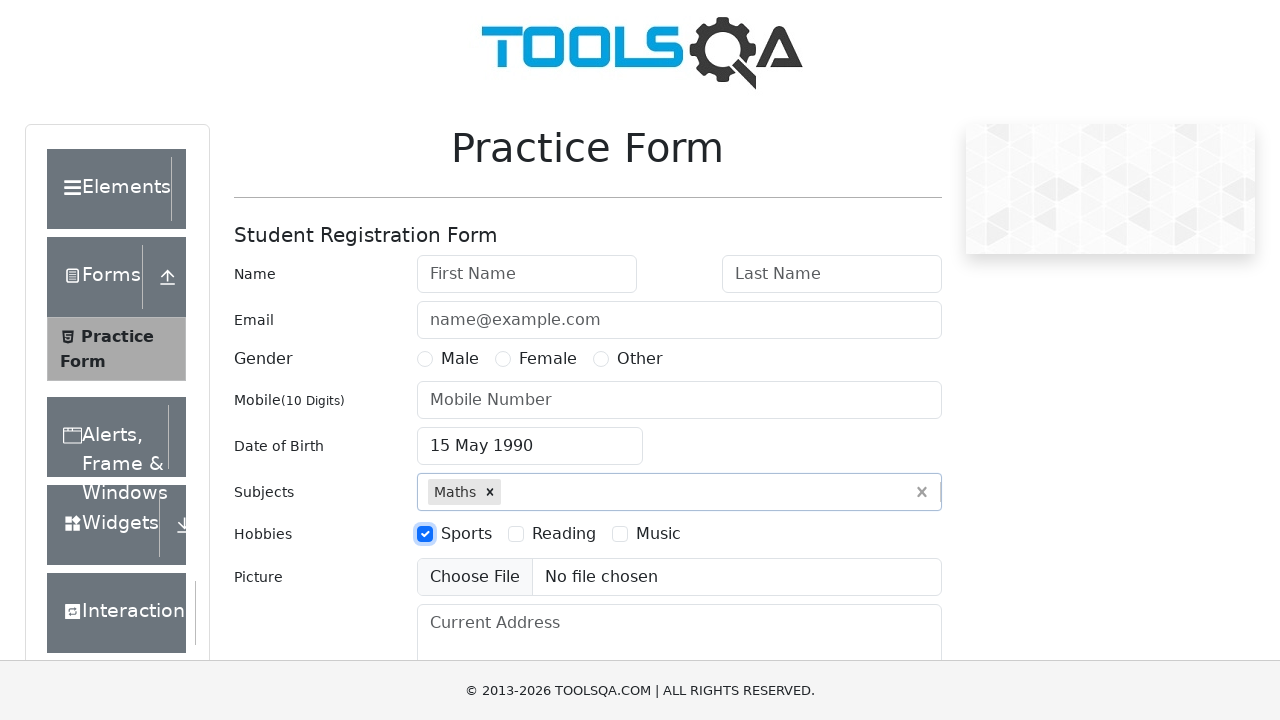

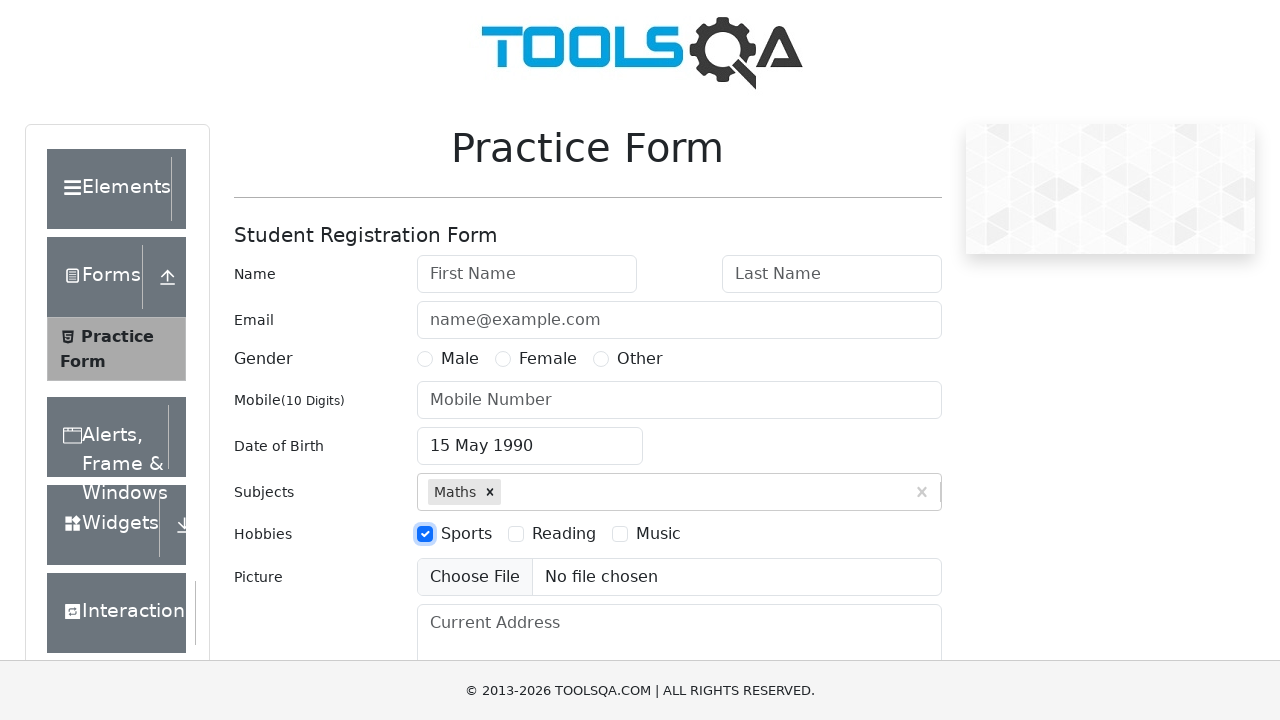